Tests web form interaction by filling a text field and clicking submit button, then verifying the resulting message

Starting URL: https://www.selenium.dev/selenium/web/web-form.html

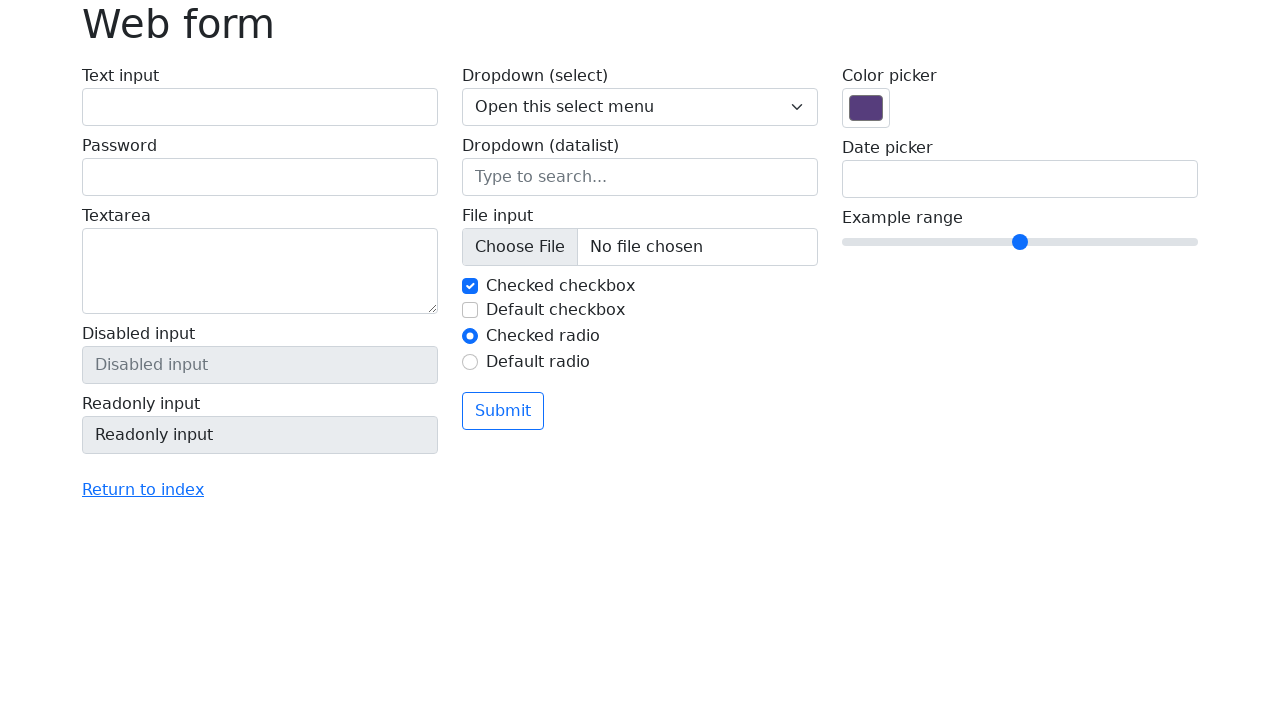

Filled text field with 'Selenium' on input[name='my-text']
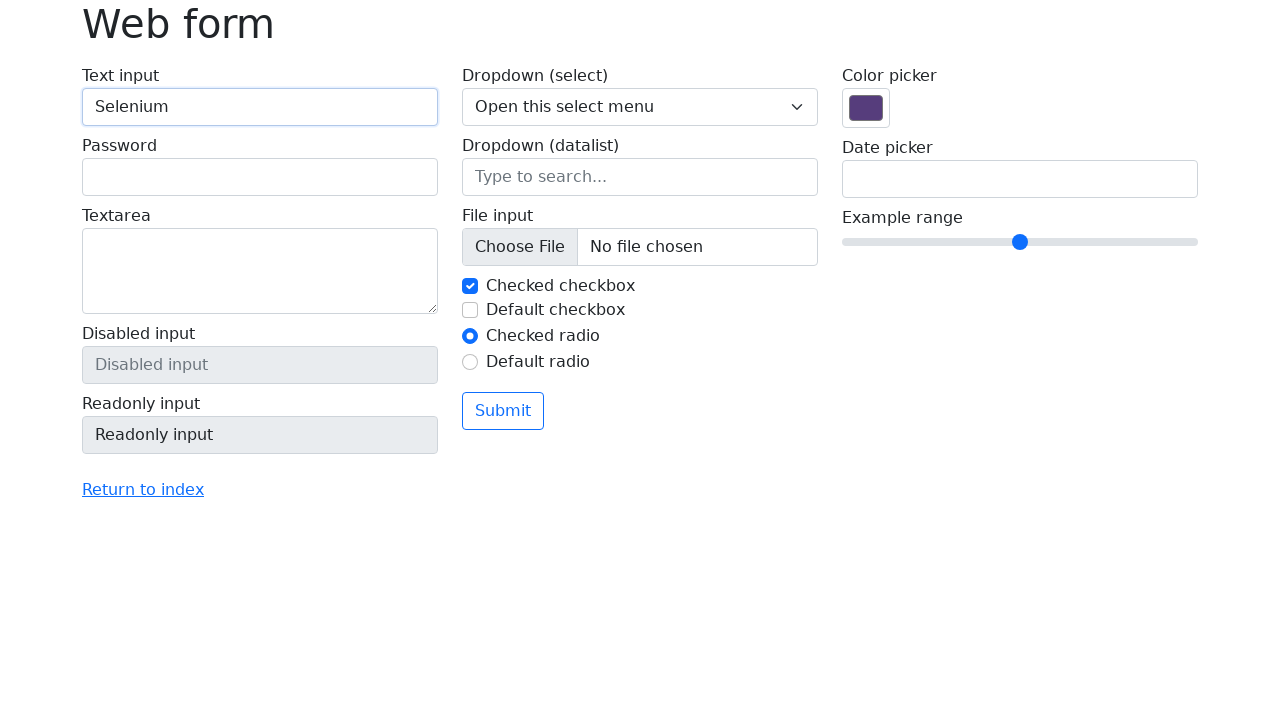

Clicked submit button at (503, 411) on button
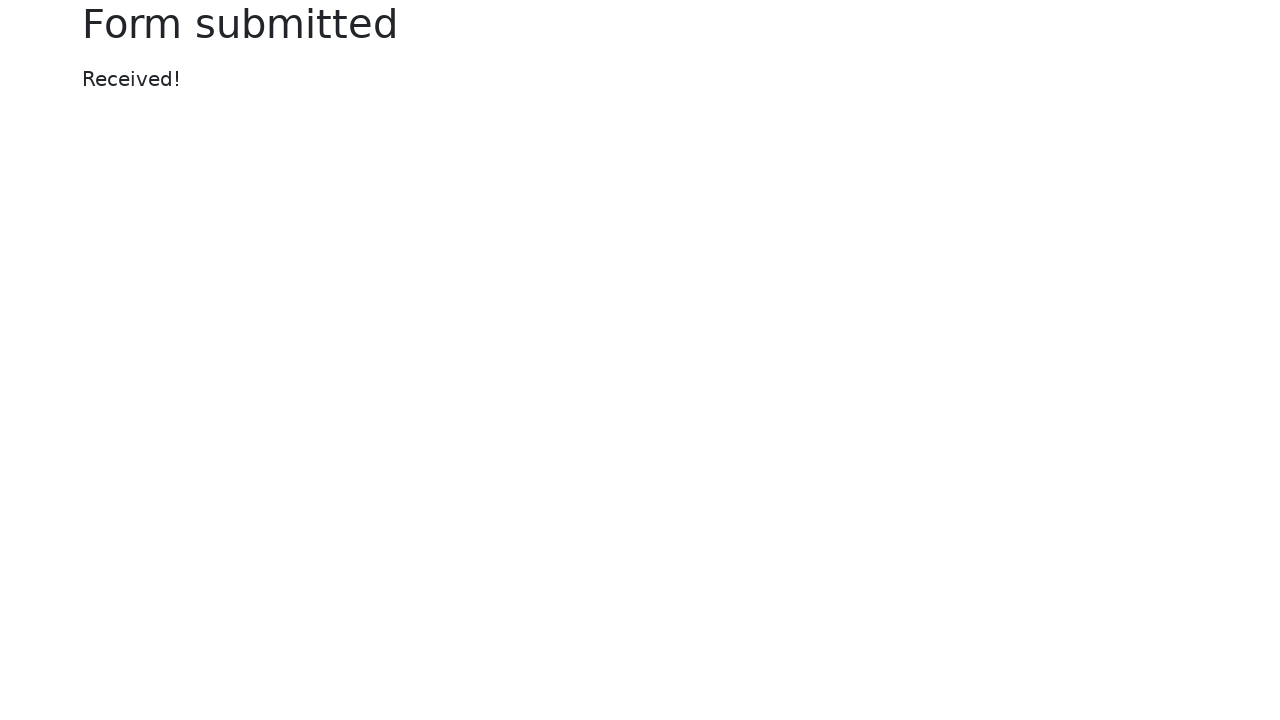

Verified success message appeared
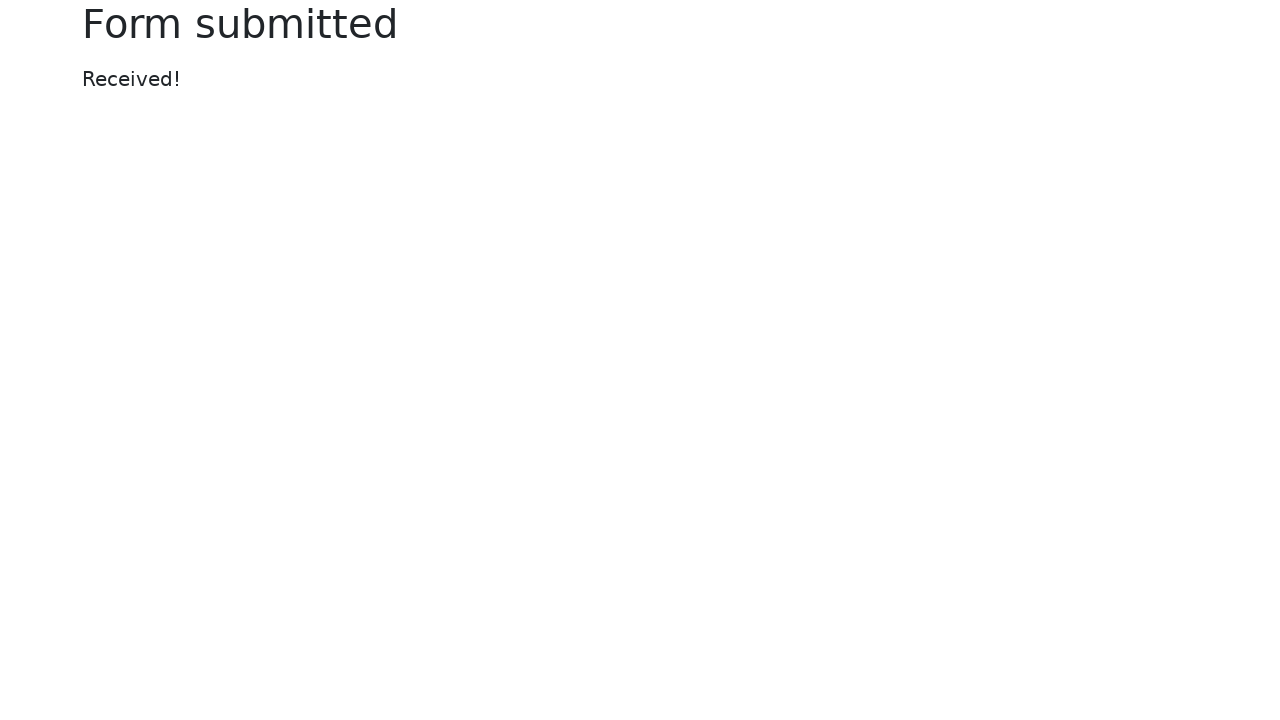

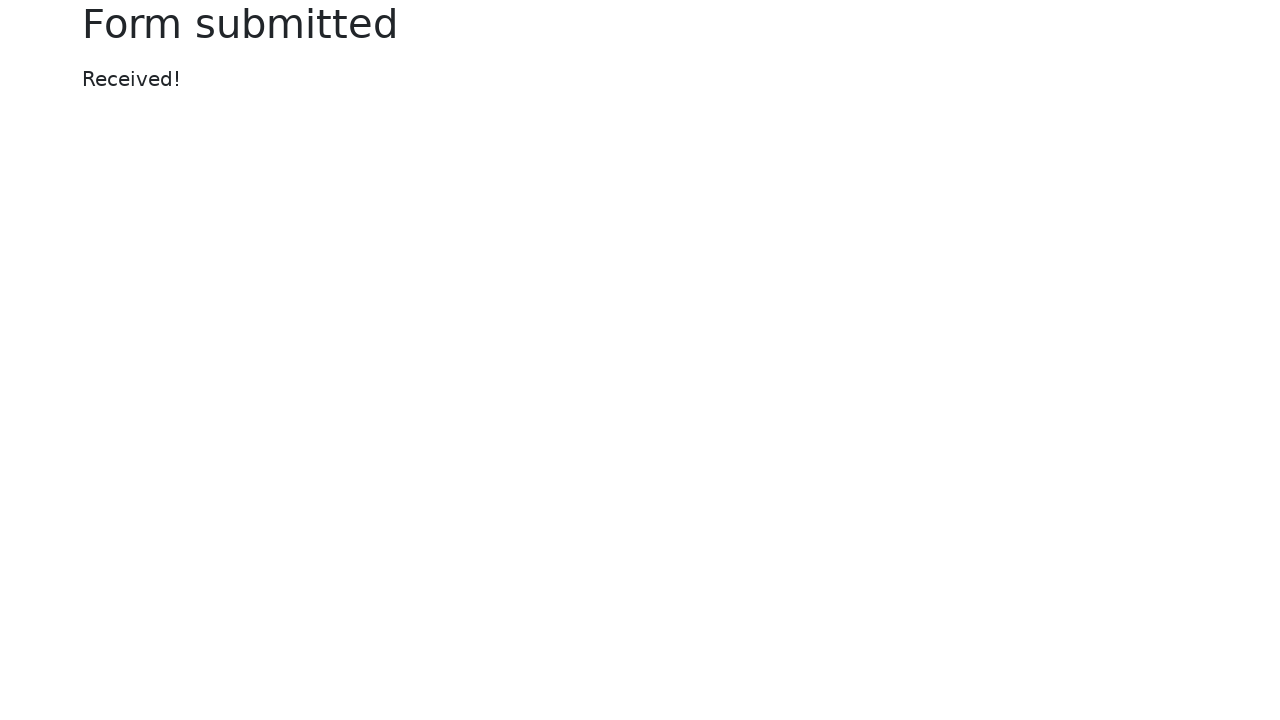